Tests navigation to the Royal Suite page through the Rooms & Suites menu and clicks on the AMENITIES section.

Starting URL: https://www.puriholidayresort.com/

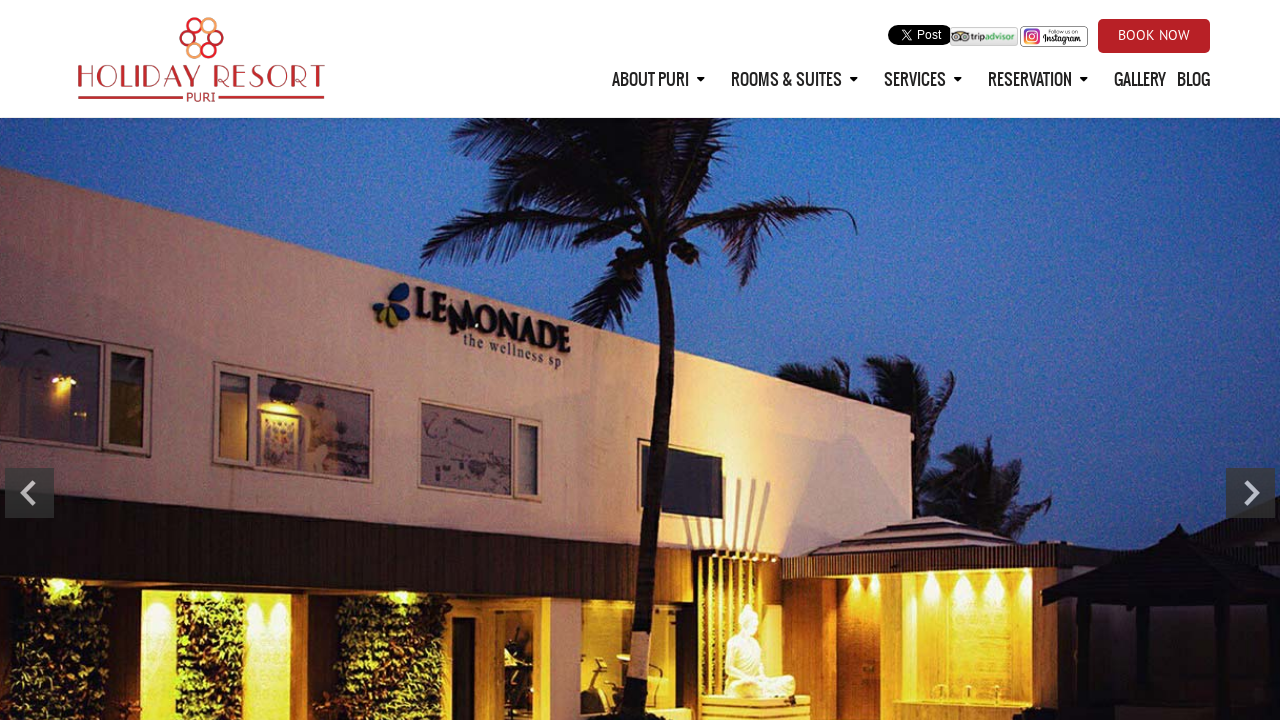

Clicked initial button at (925, 280) on button[type='button']
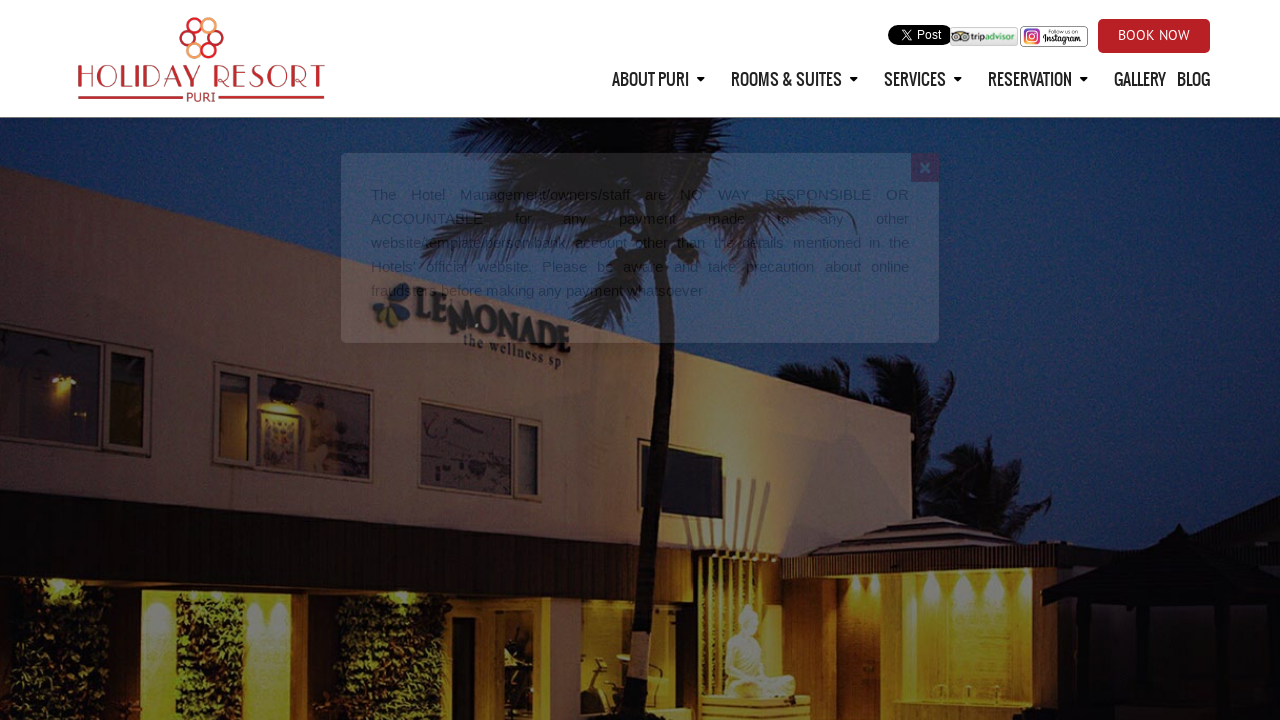

Hovered over Rooms & Suites menu at (802, 79) on xpath=//li[2]/a[contains(text(),'Rooms & Suites')]
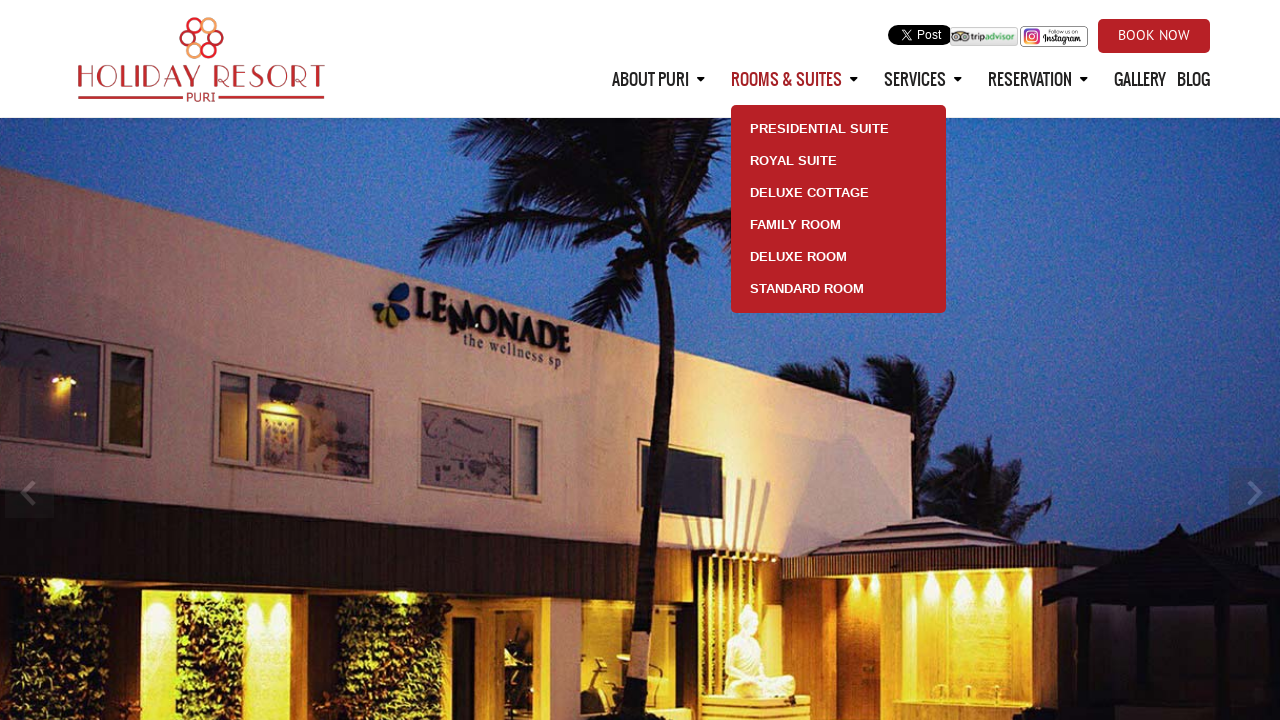

Clicked on Royal Suite submenu item at (838, 154) on xpath=//a[contains(text(),'Royal Suite')]
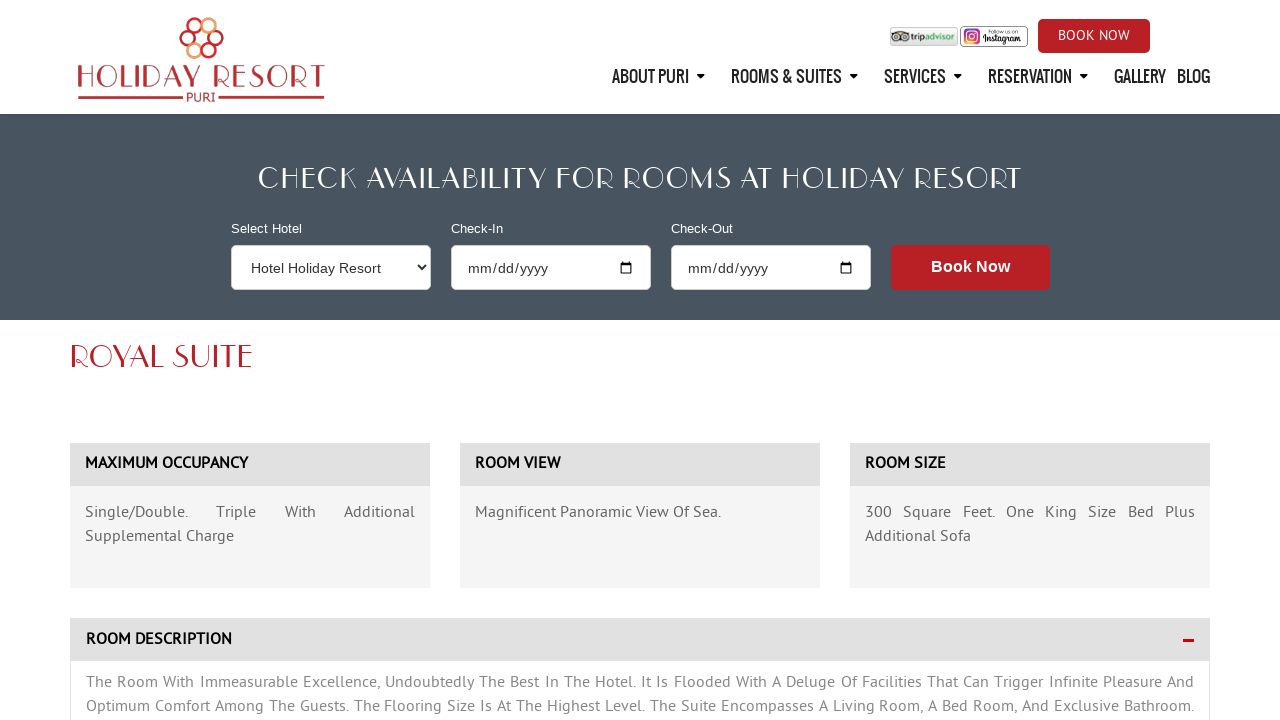

Clicked on AMENITIES section at (640, 360) on xpath=//h3[contains(text(),'AMENITIES')]
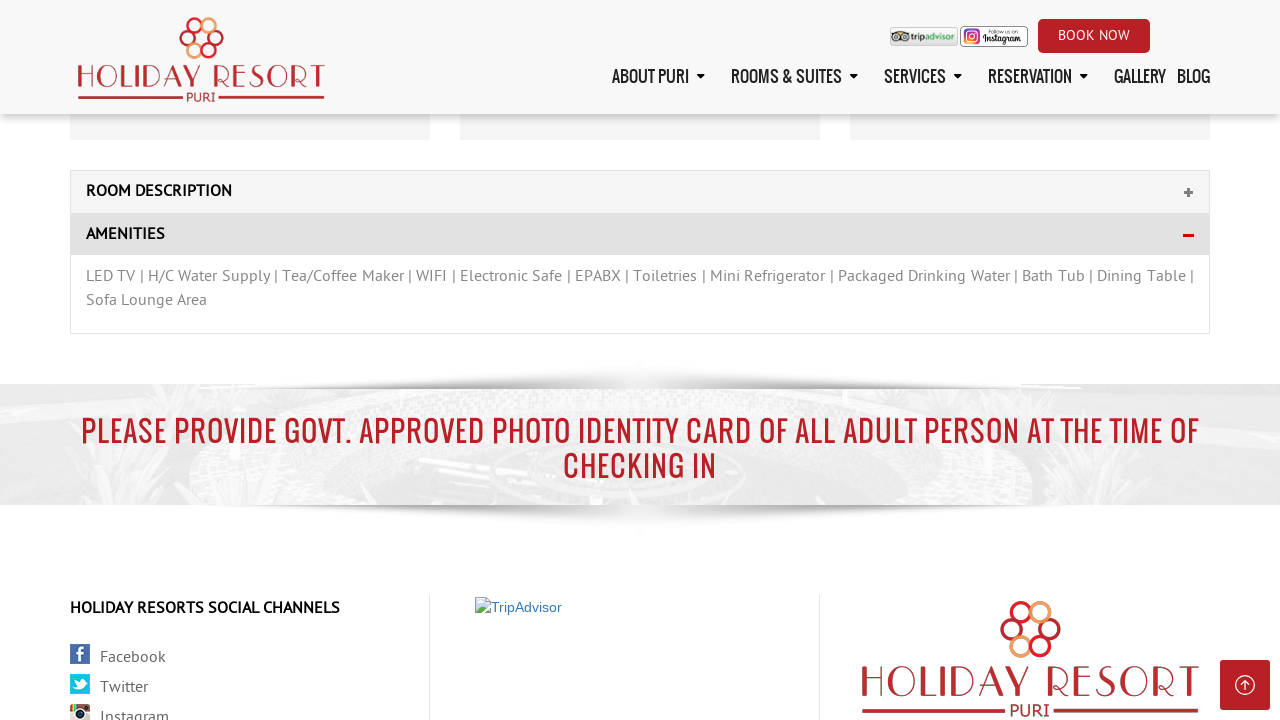

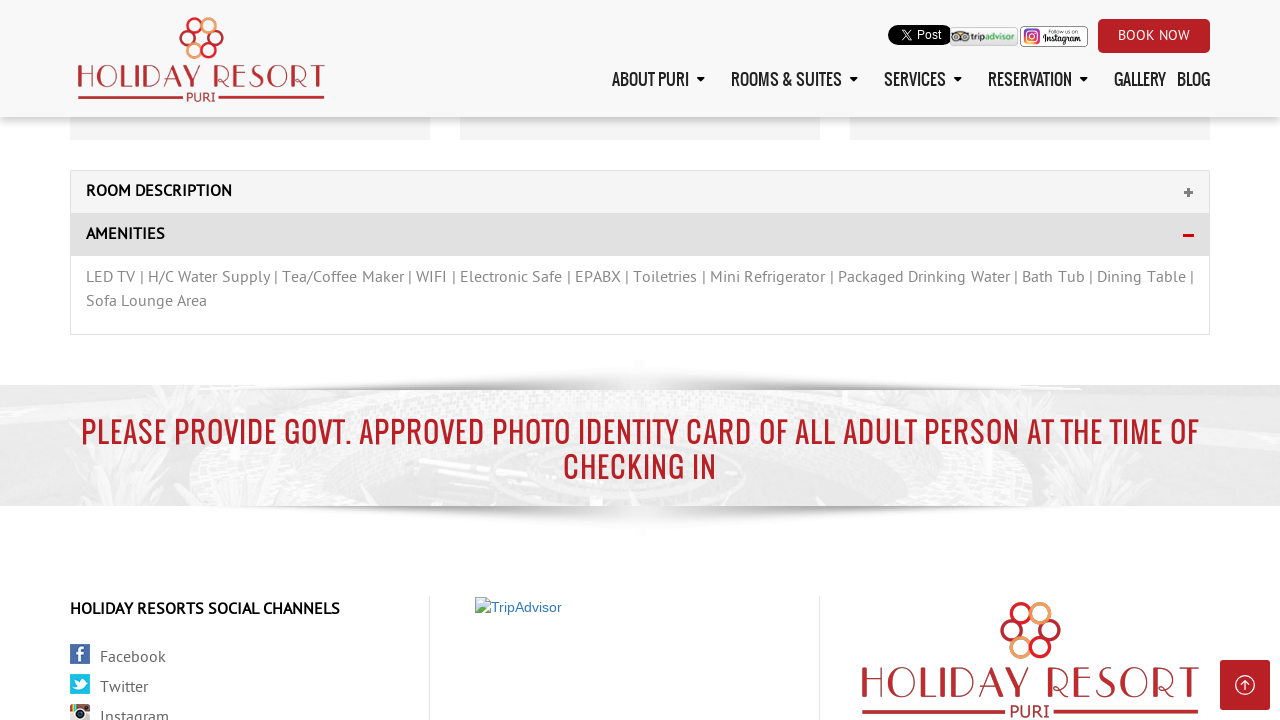